Tests handling of non-breaking space in button text by clicking a button with a non-breaking space character

Starting URL: http://uitestingplayground.com/

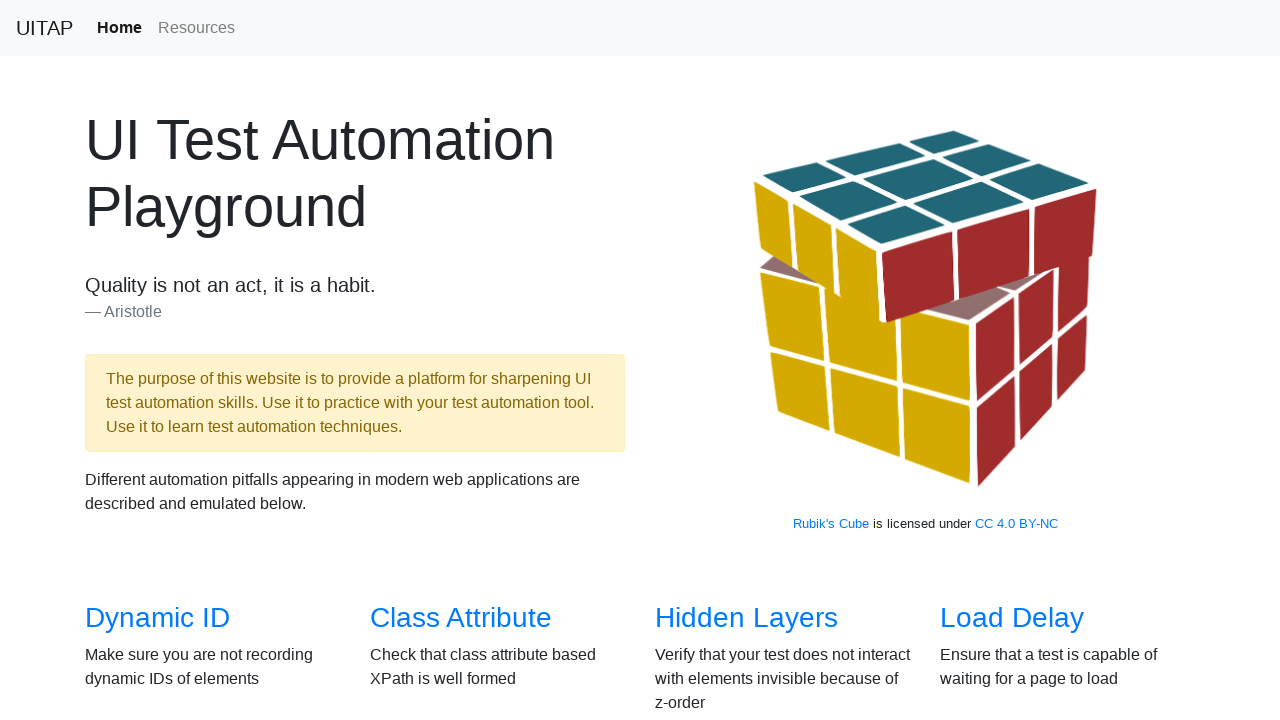

Clicked on Non-Breaking Space link at (1026, 343) on internal:role=link[name="Non-Breaking Space"i]
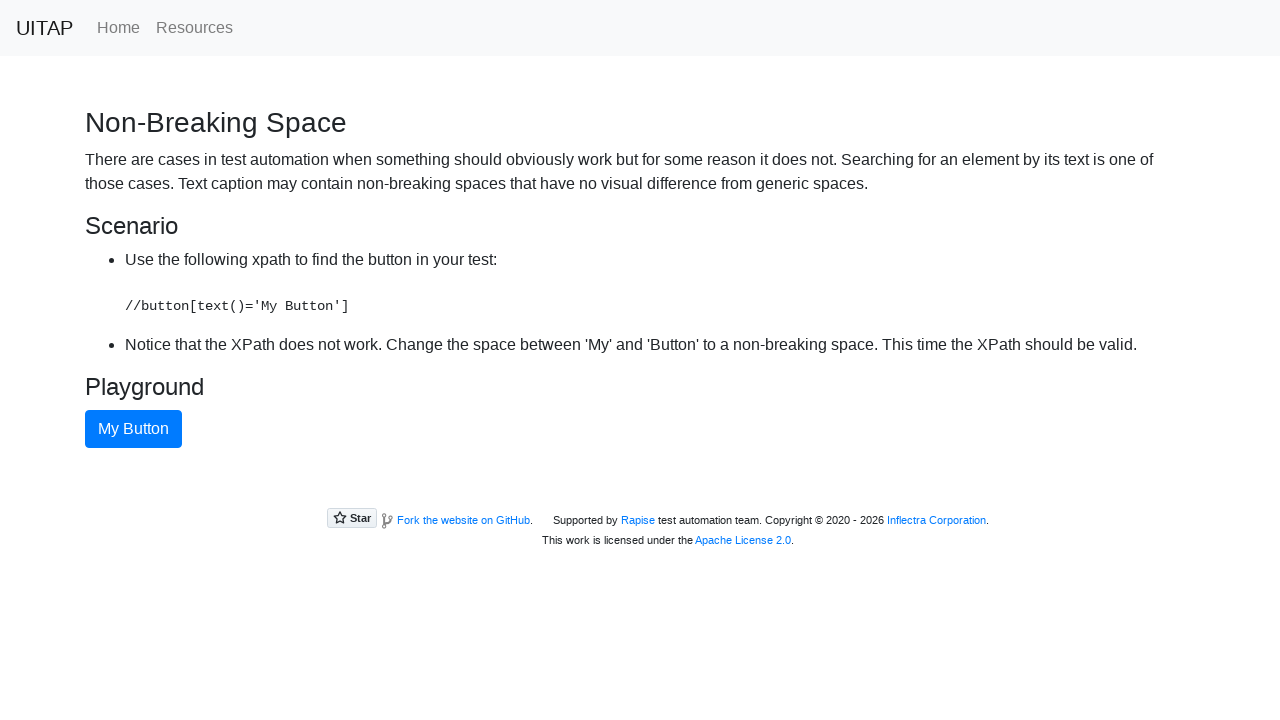

Located button with non-breaking space in text
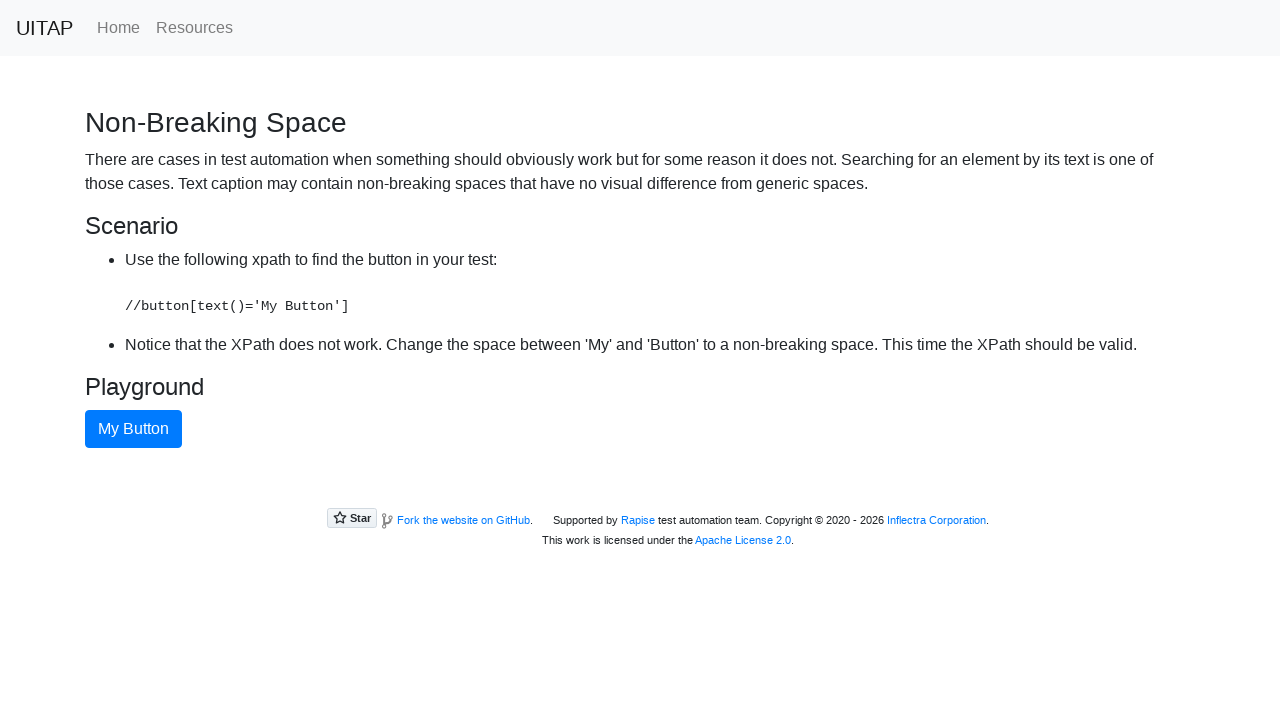

Clicked button with non-breaking space character at (134, 429) on xpath=//button[text()='My Button']
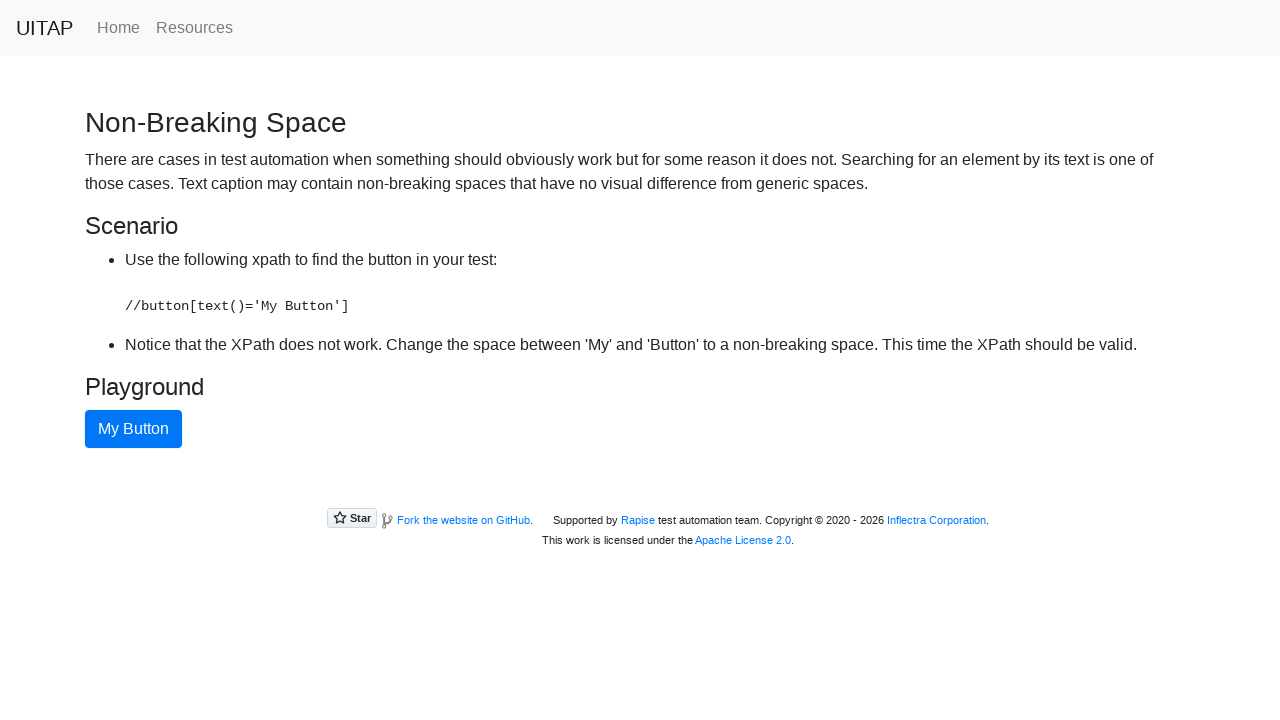

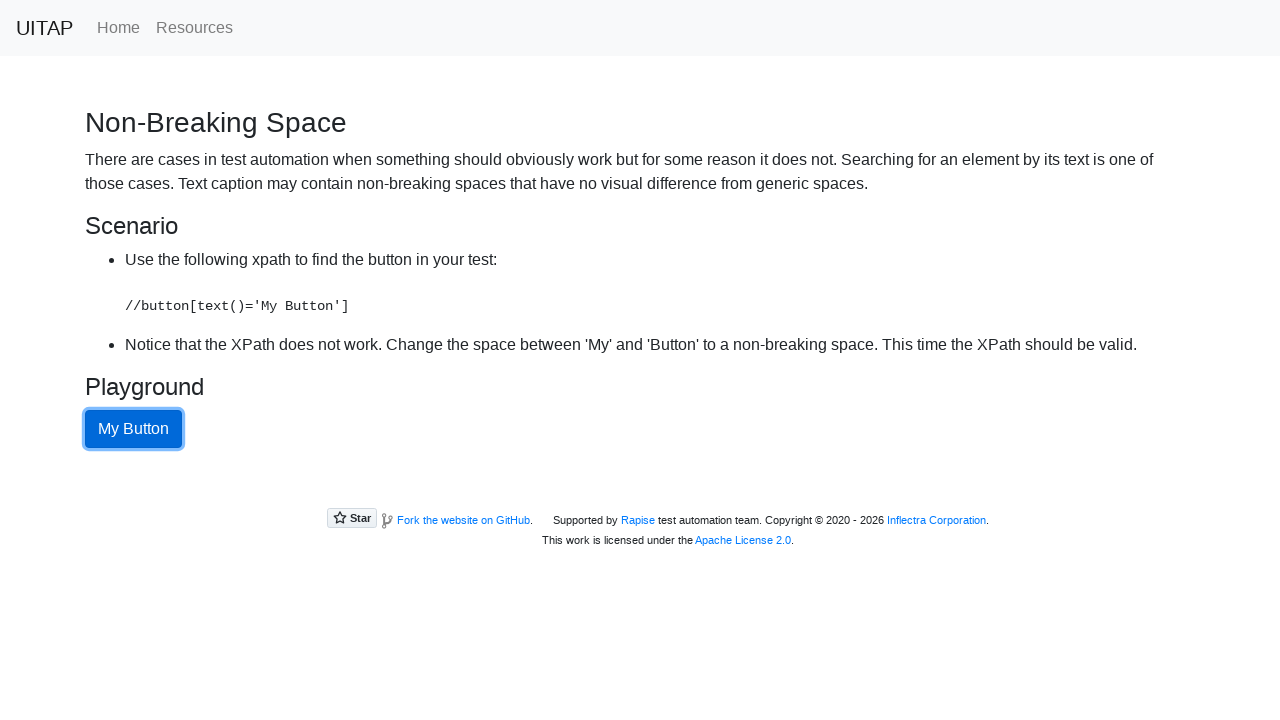